Navigates to BCNC Group website's home and about pages to verify text content is displayed

Starting URL: https://bcncgroup.com

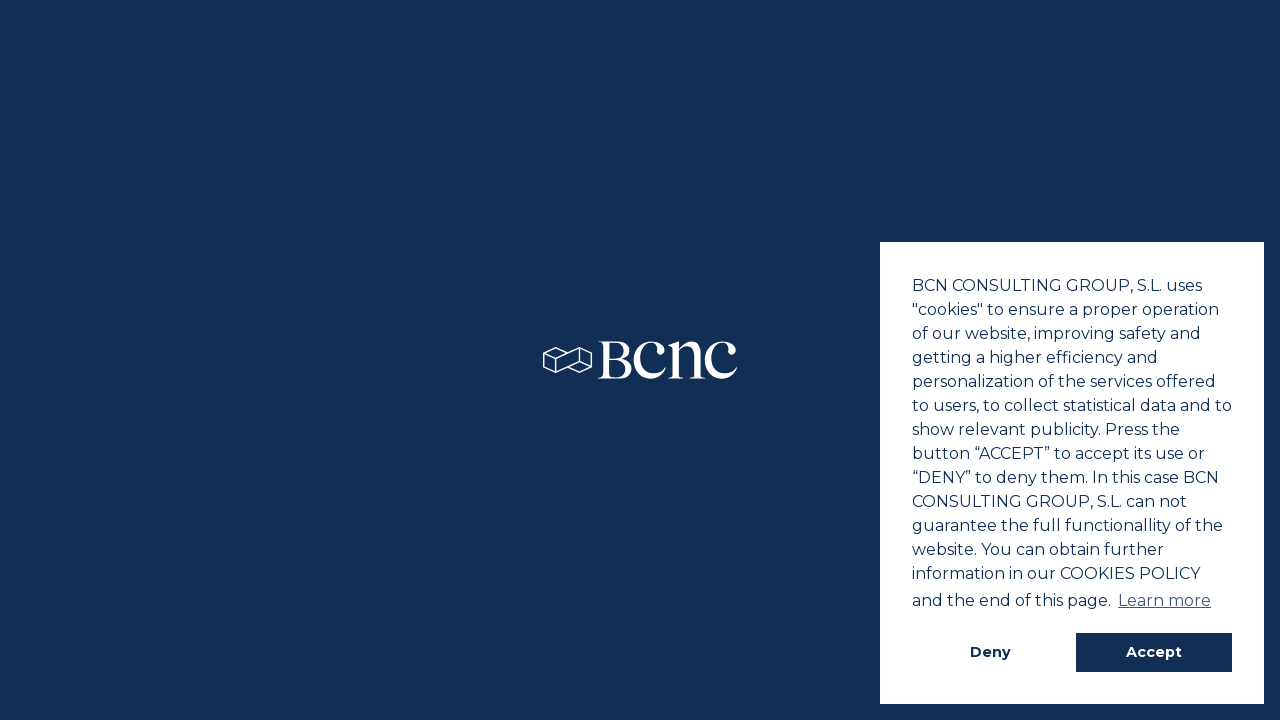

Waited for text content to load on home page
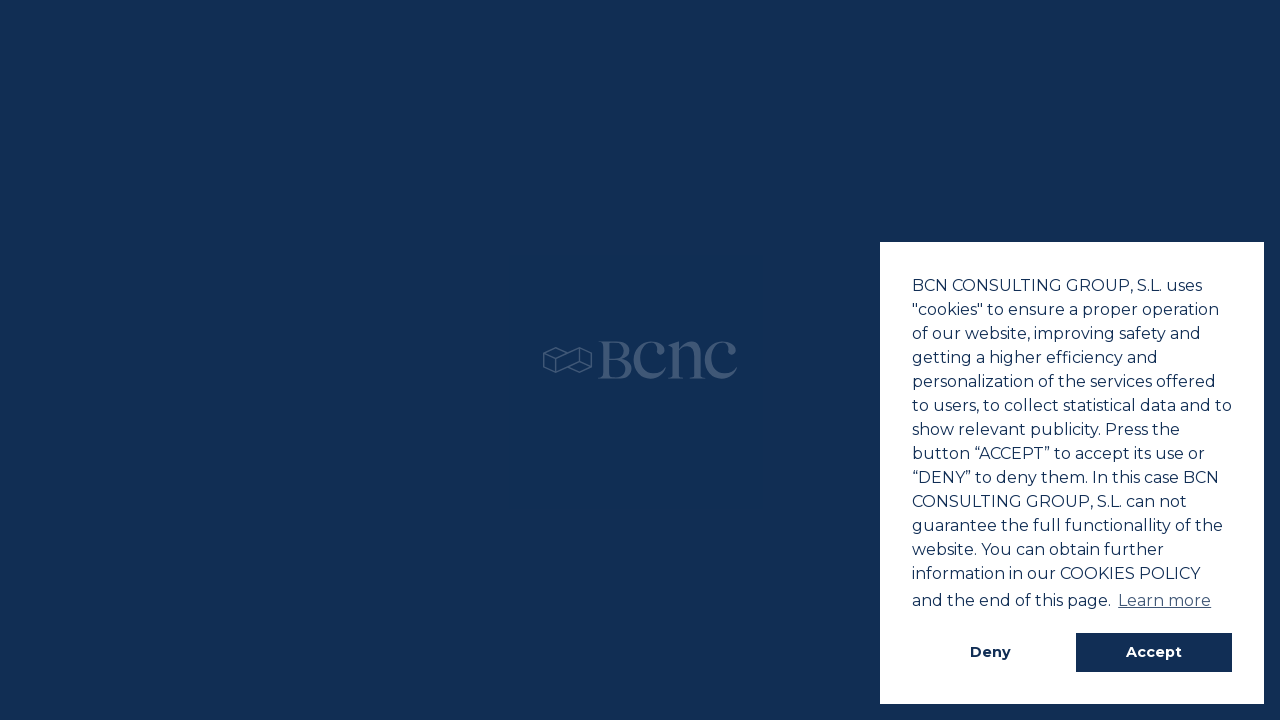

Navigated to BCNC Group who-we-are page
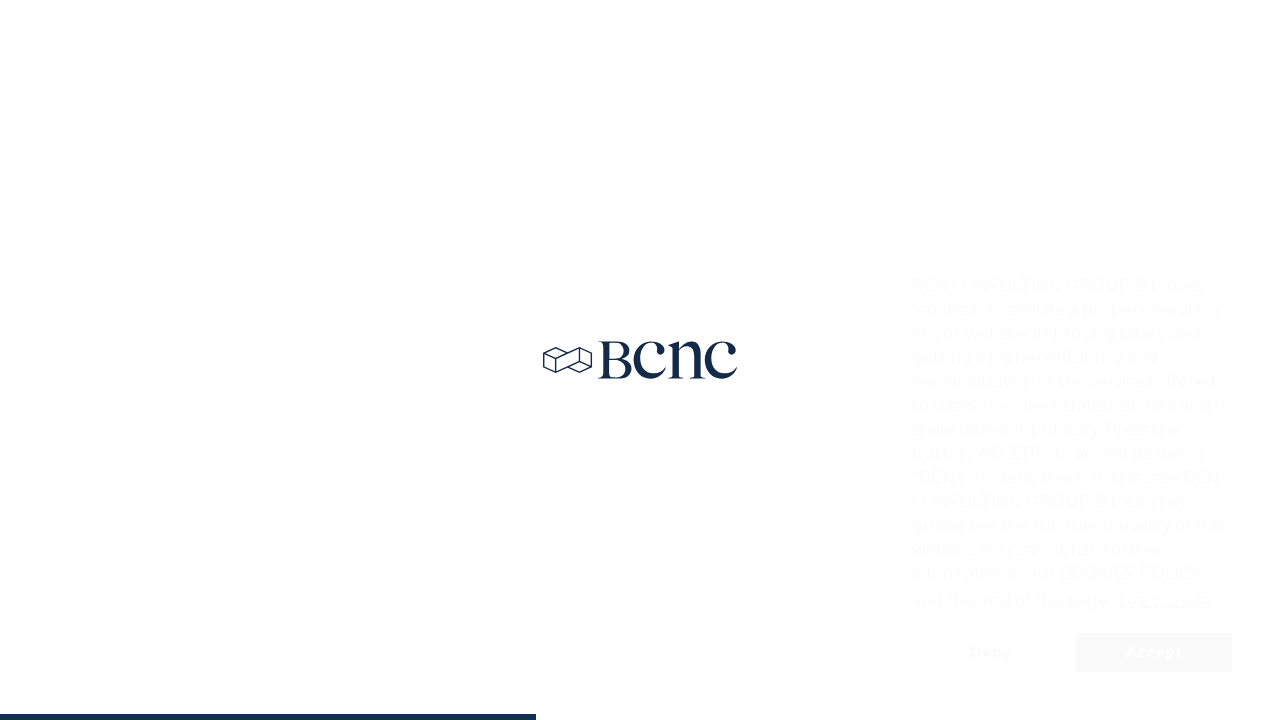

Waited for text content to load on who-we-are page
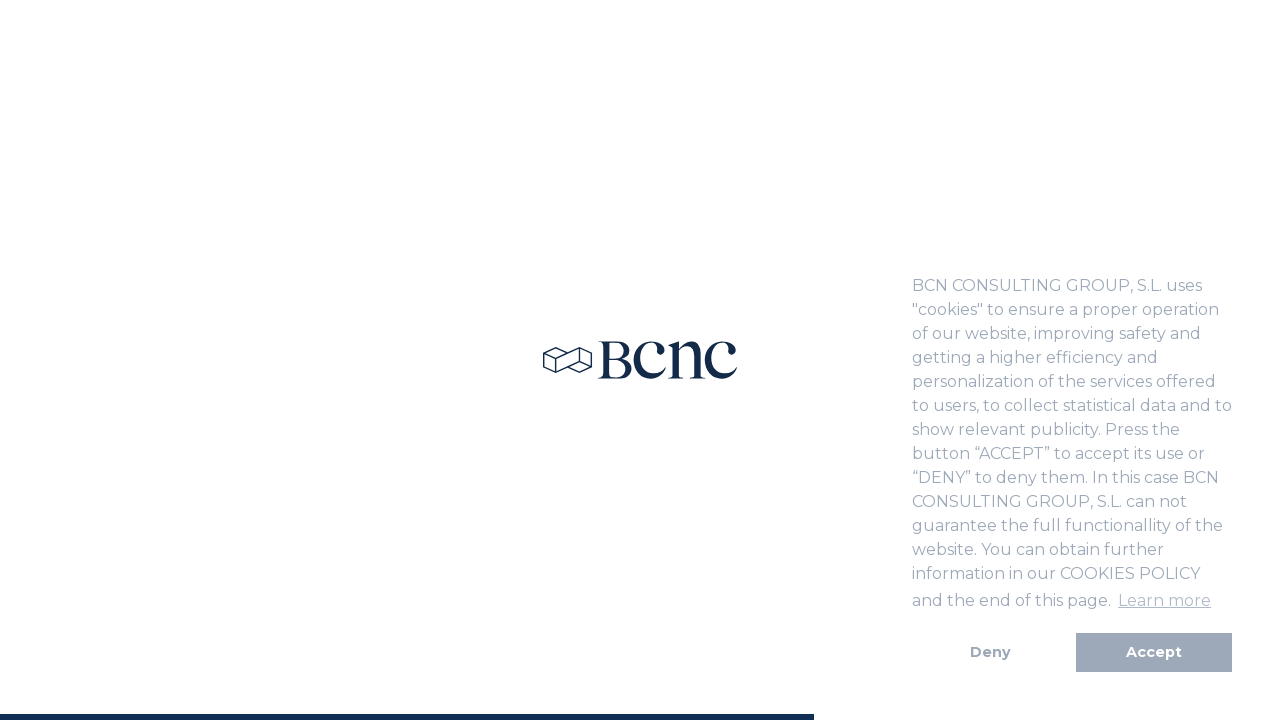

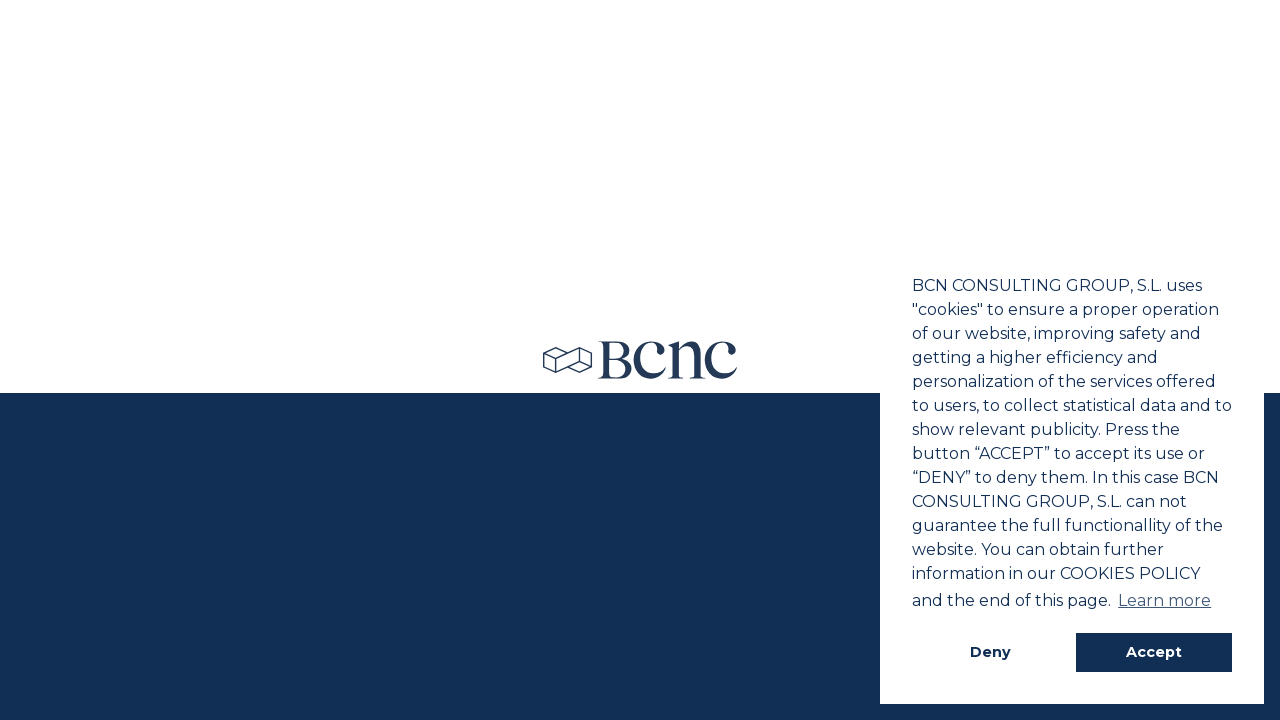